Tests basic browser navigation to Paytm website and maximizes the browser window to verify the page loads correctly.

Starting URL: https://paytm.com

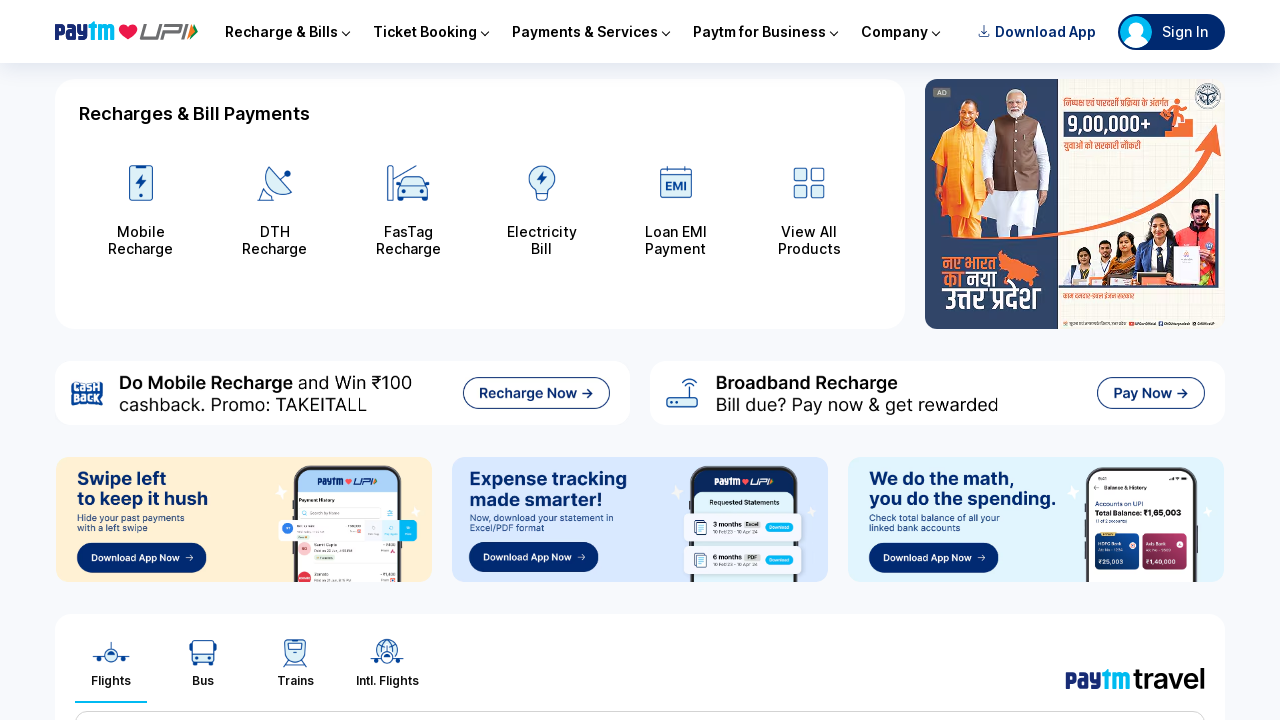

Set viewport size to 1920x1080 to maximize browser window
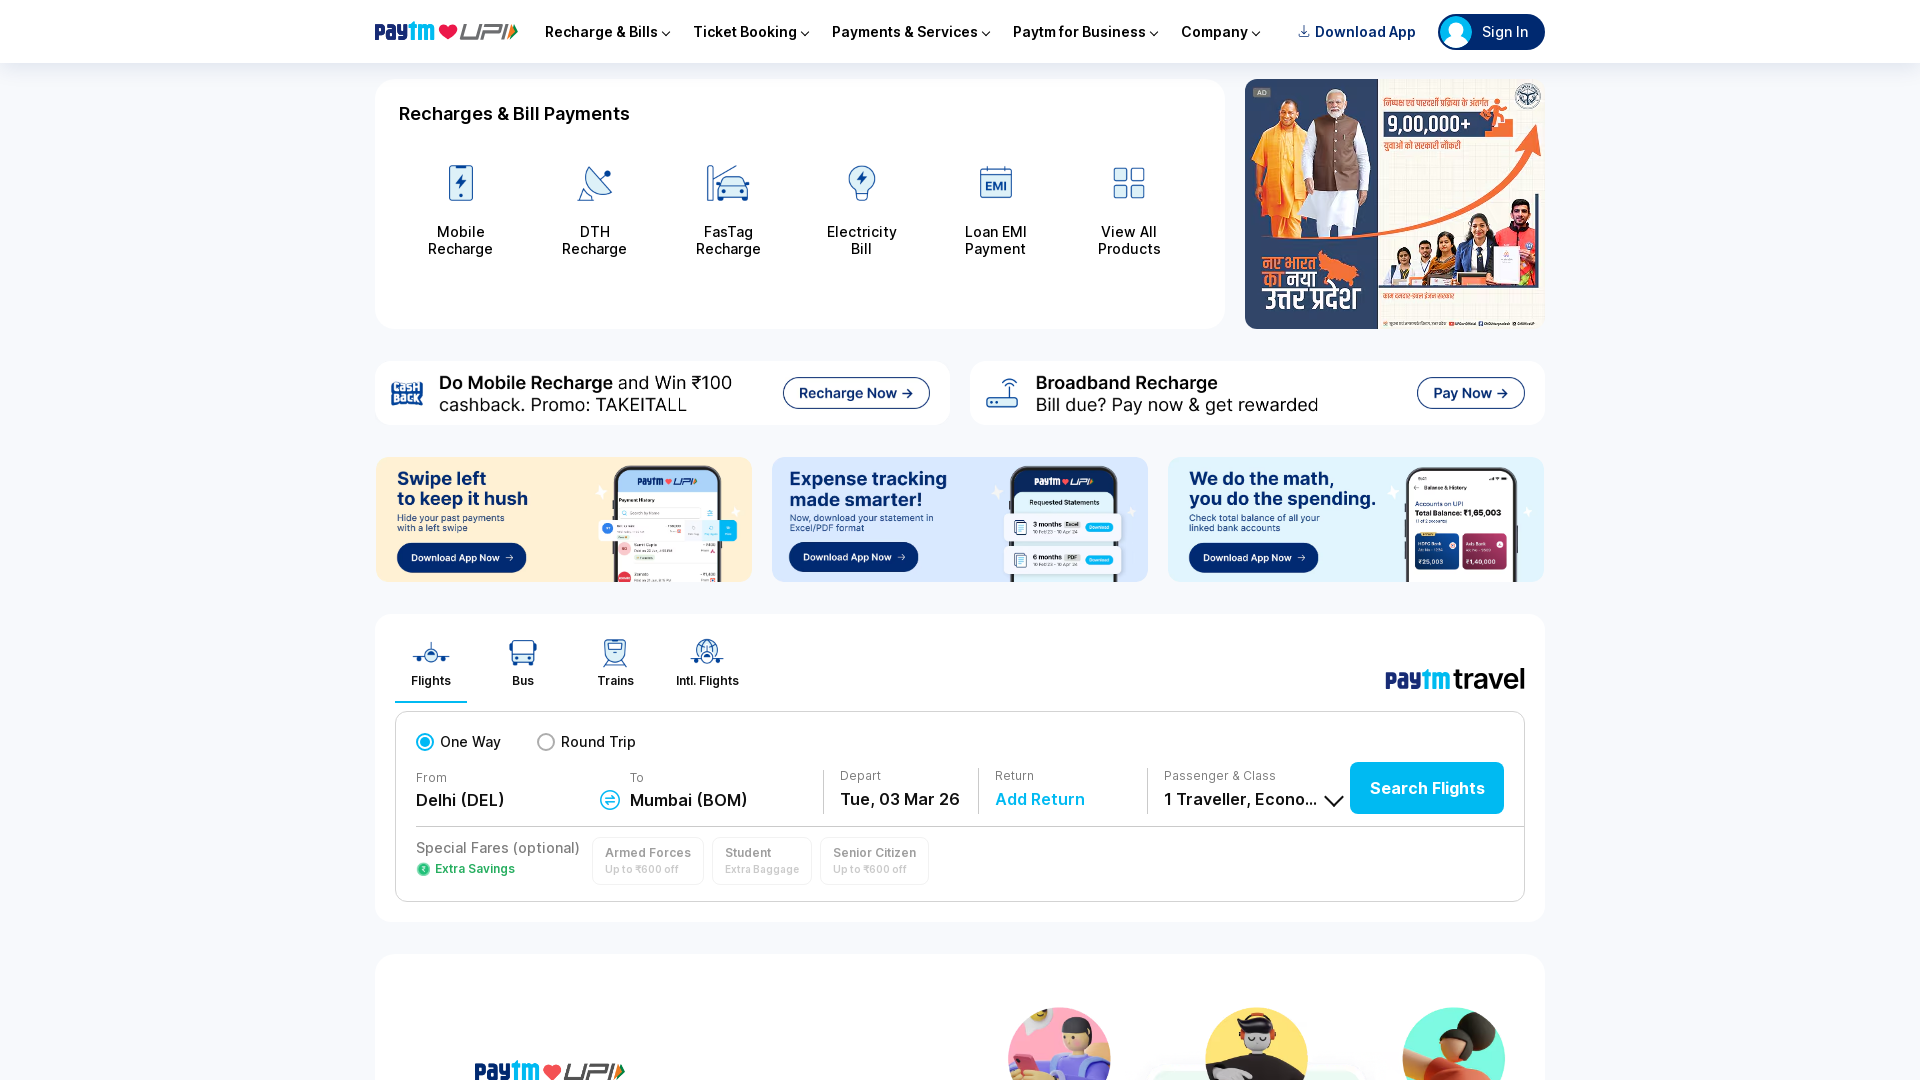

Paytm website page fully loaded (DOM content loaded)
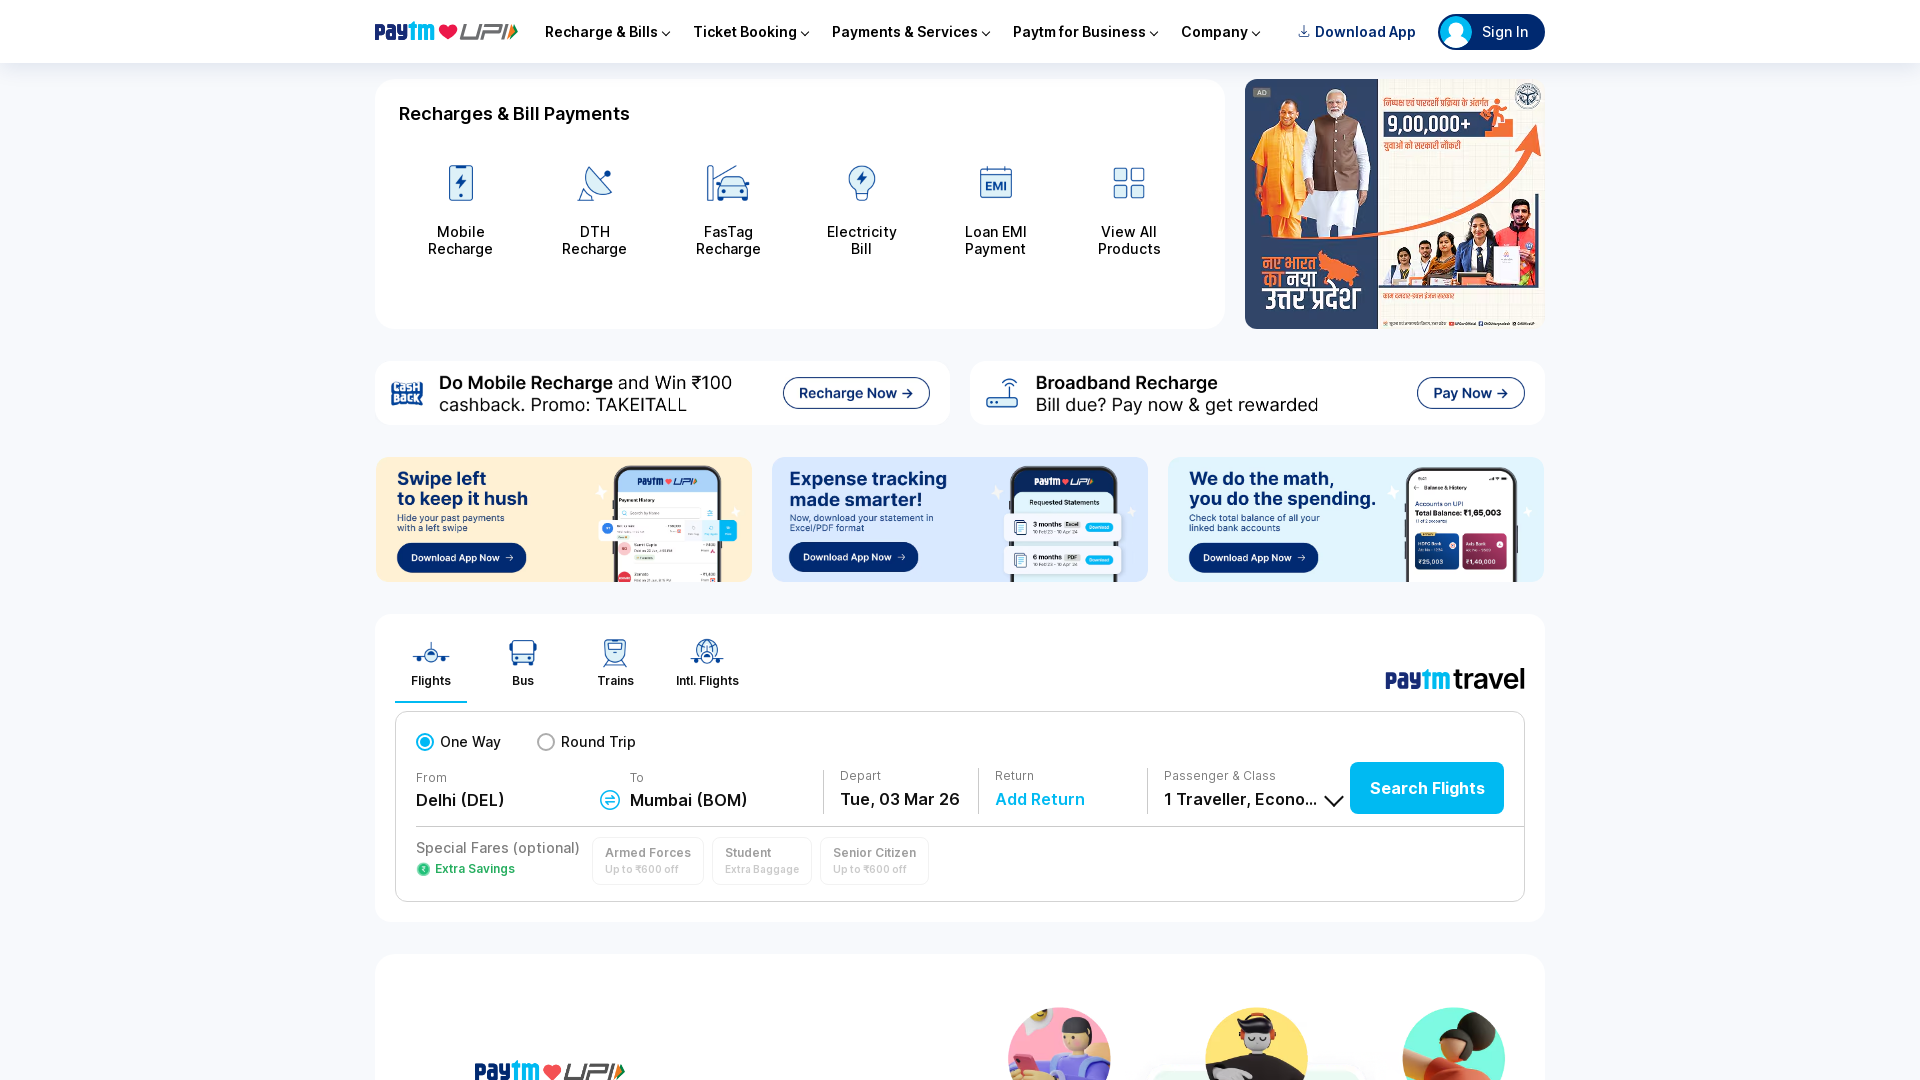

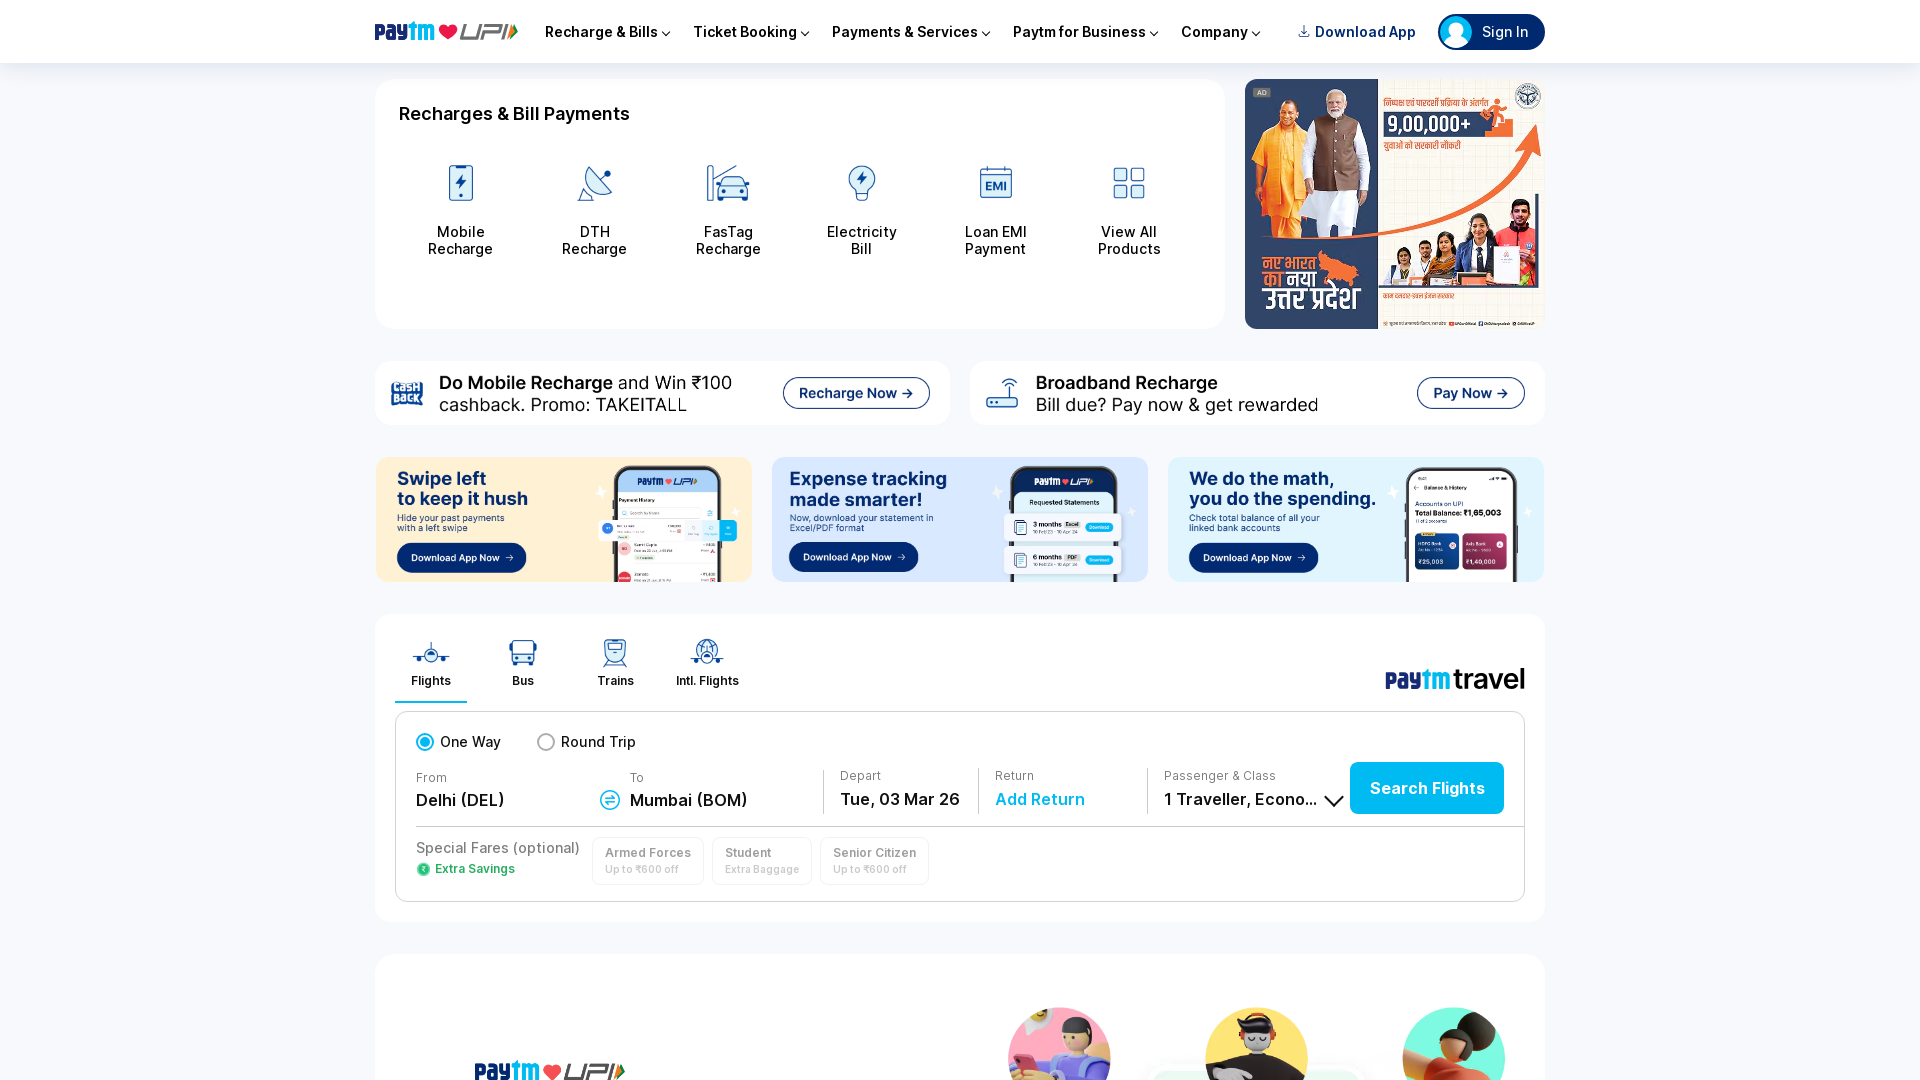